Tests file download functionality by navigating to a download page, clicking the first download link, and verifying that a file is downloaded.

Starting URL: http://the-internet.herokuapp.com/download

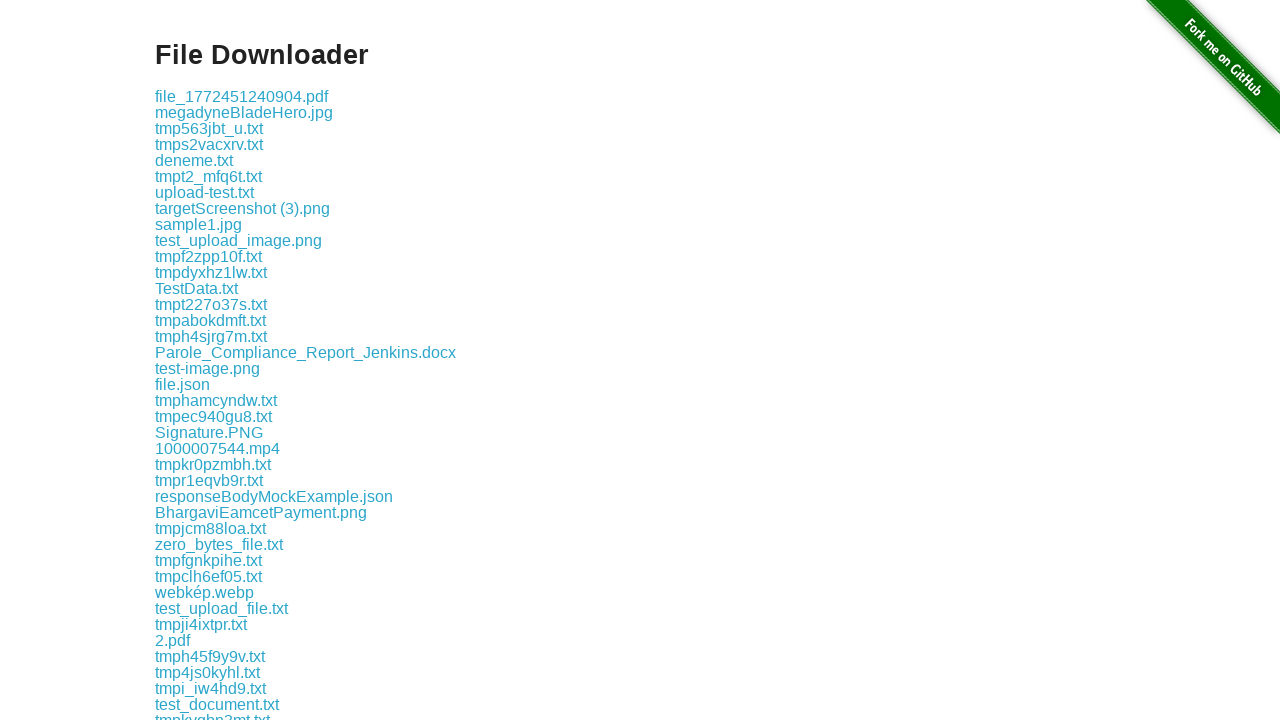

Clicked the first download link on the page at (242, 96) on .example a
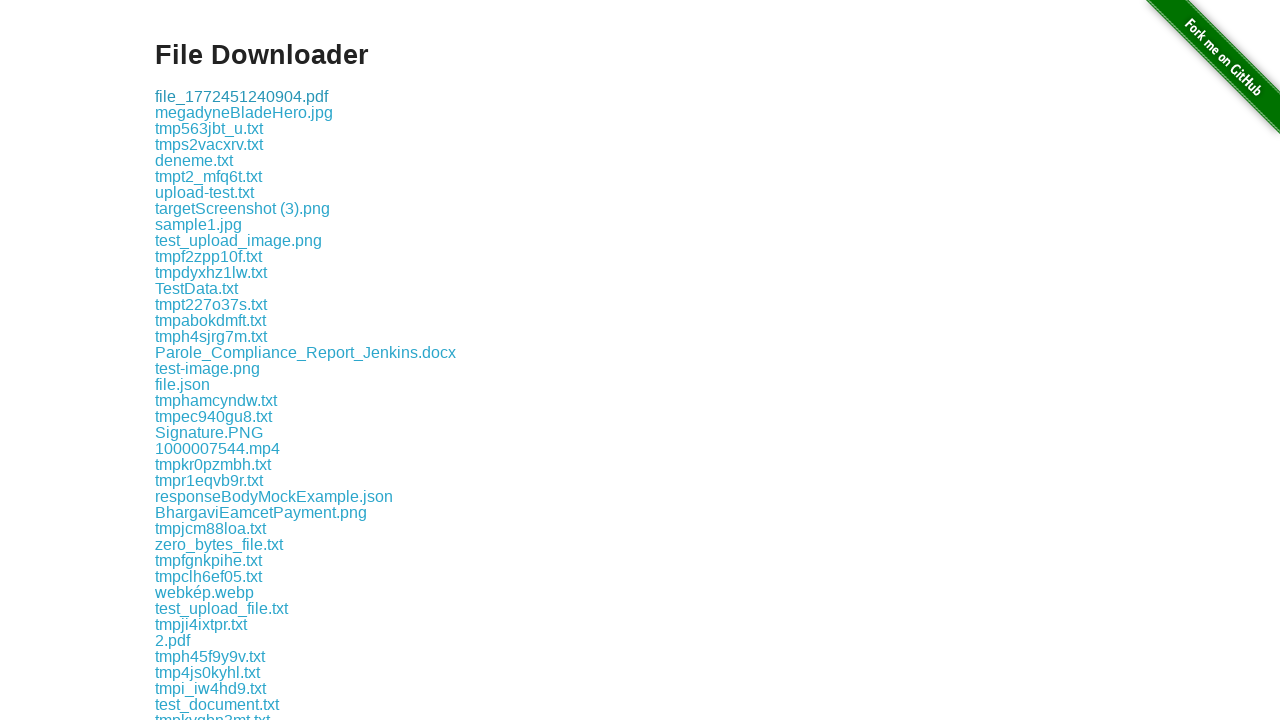

Waited 2 seconds for file download to complete
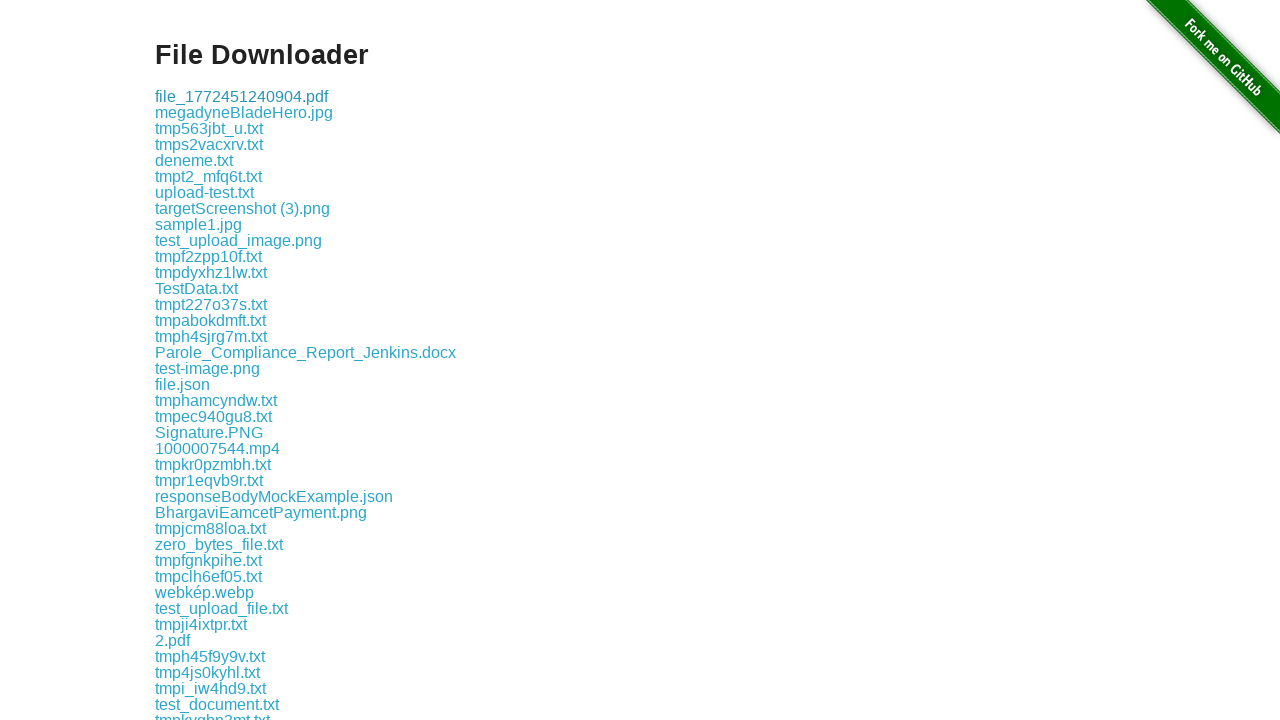

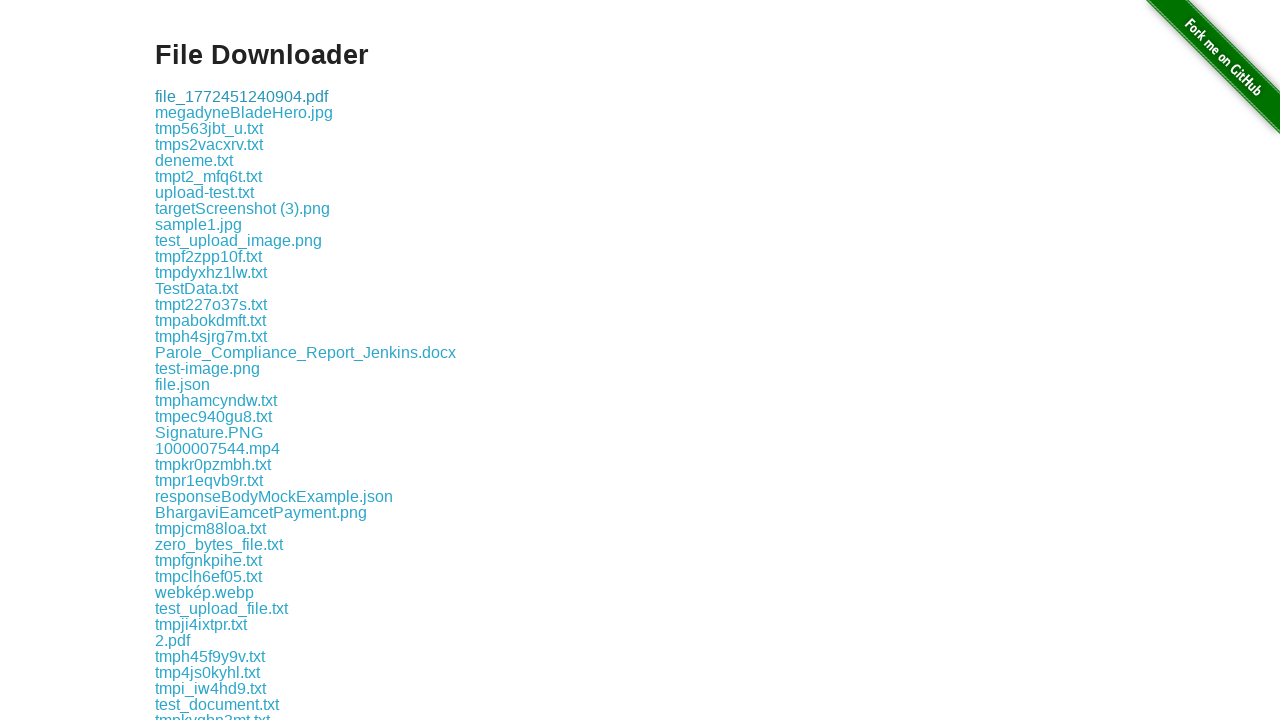